Tests dynamic content loading by clicking a start button and waiting for hidden content ("Hello World!") to become visible on the page.

Starting URL: https://the-internet.herokuapp.com/dynamic_loading/1

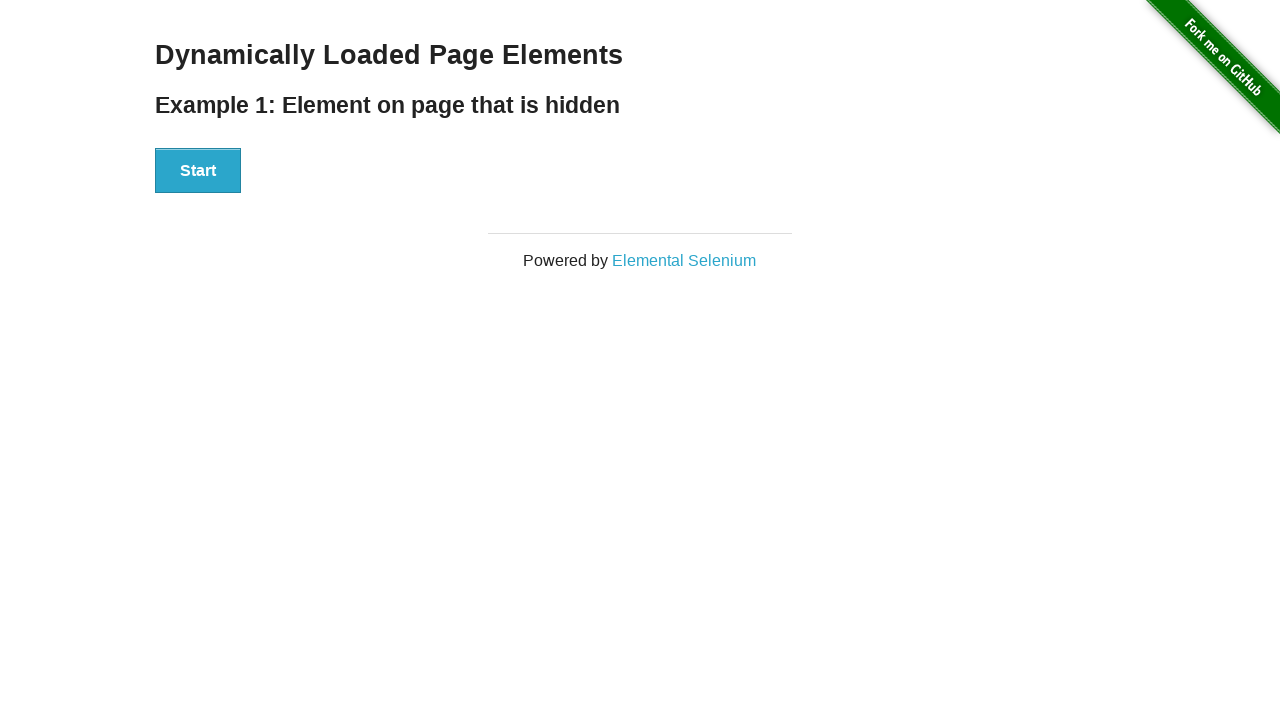

Clicked start button to trigger dynamic content loading at (198, 171) on xpath=//div[@id='start']/button
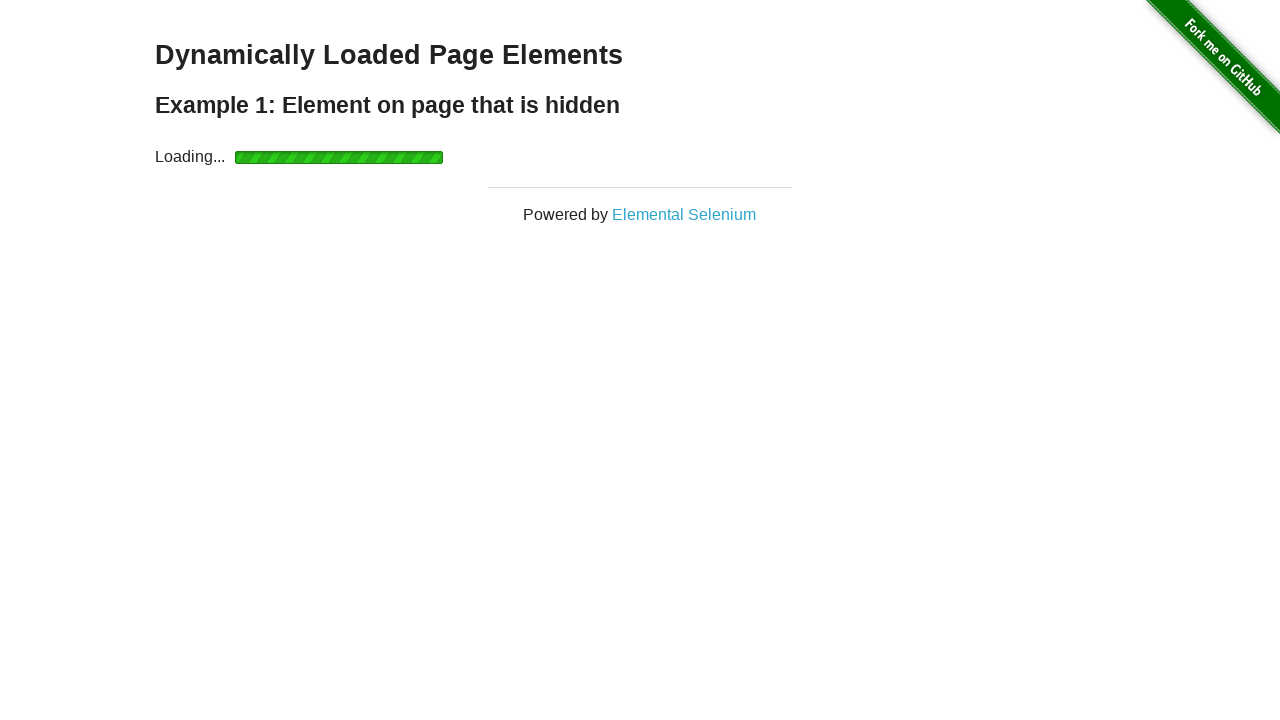

Waited for finish element to become visible
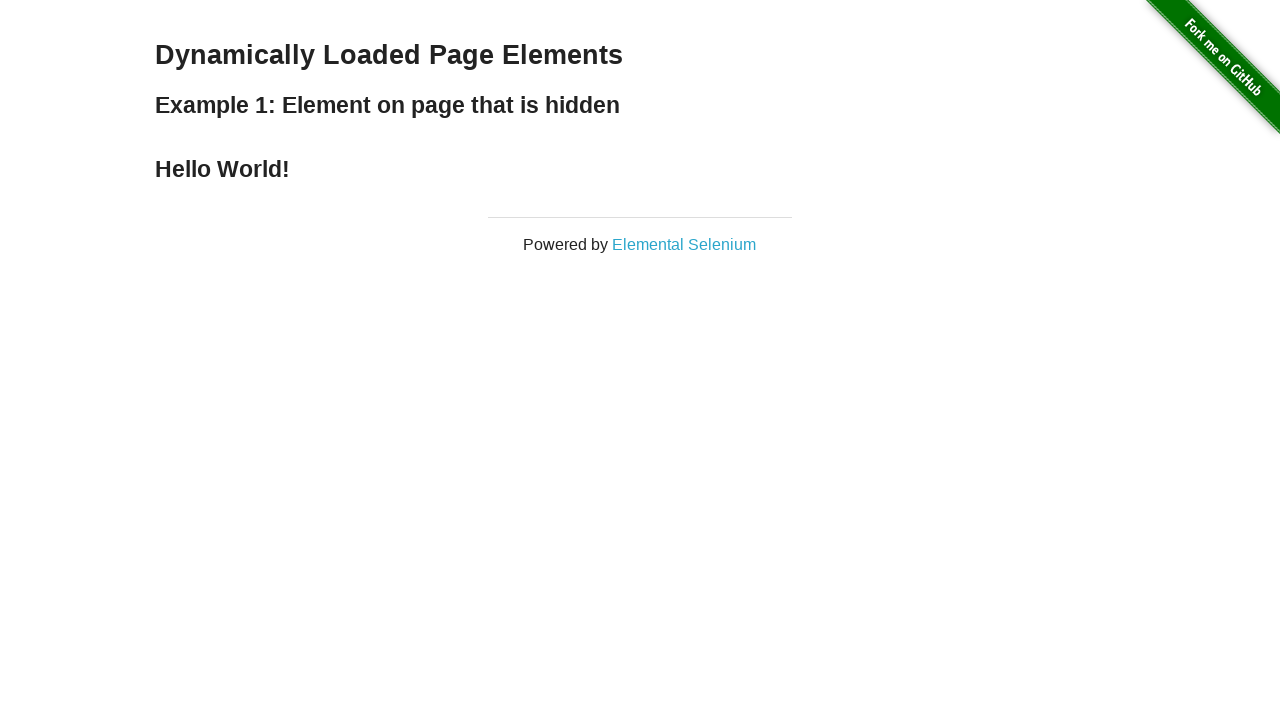

Verified finish element with 'Hello World!' text is visible
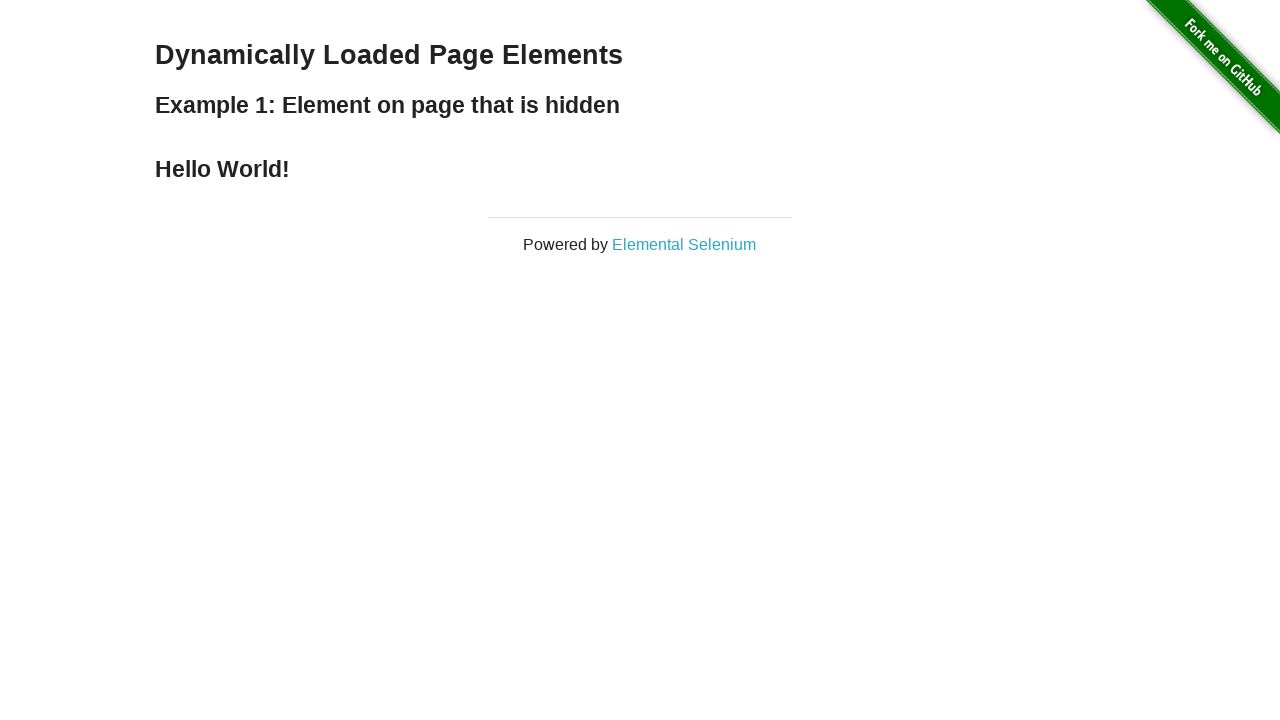

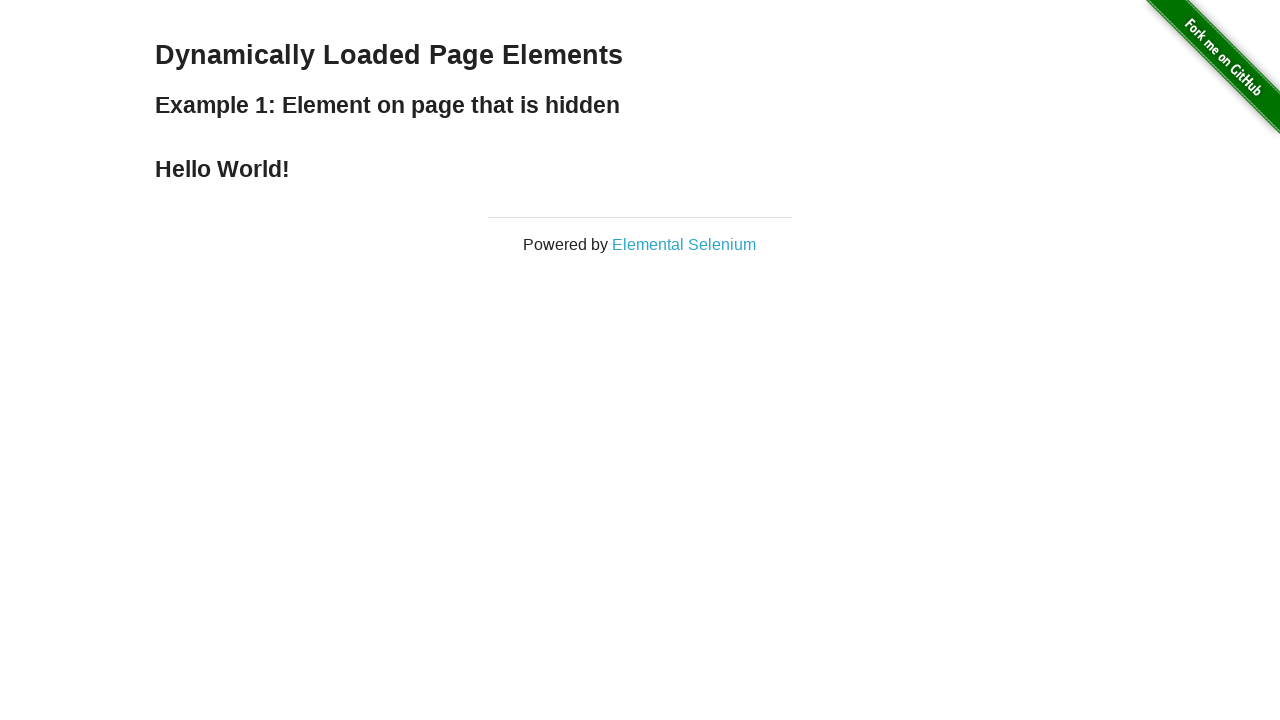